Tests clicking a button with dynamic ID on the dynamic ID test page

Starting URL: http://www.uitestingplayground.com/dynamicid

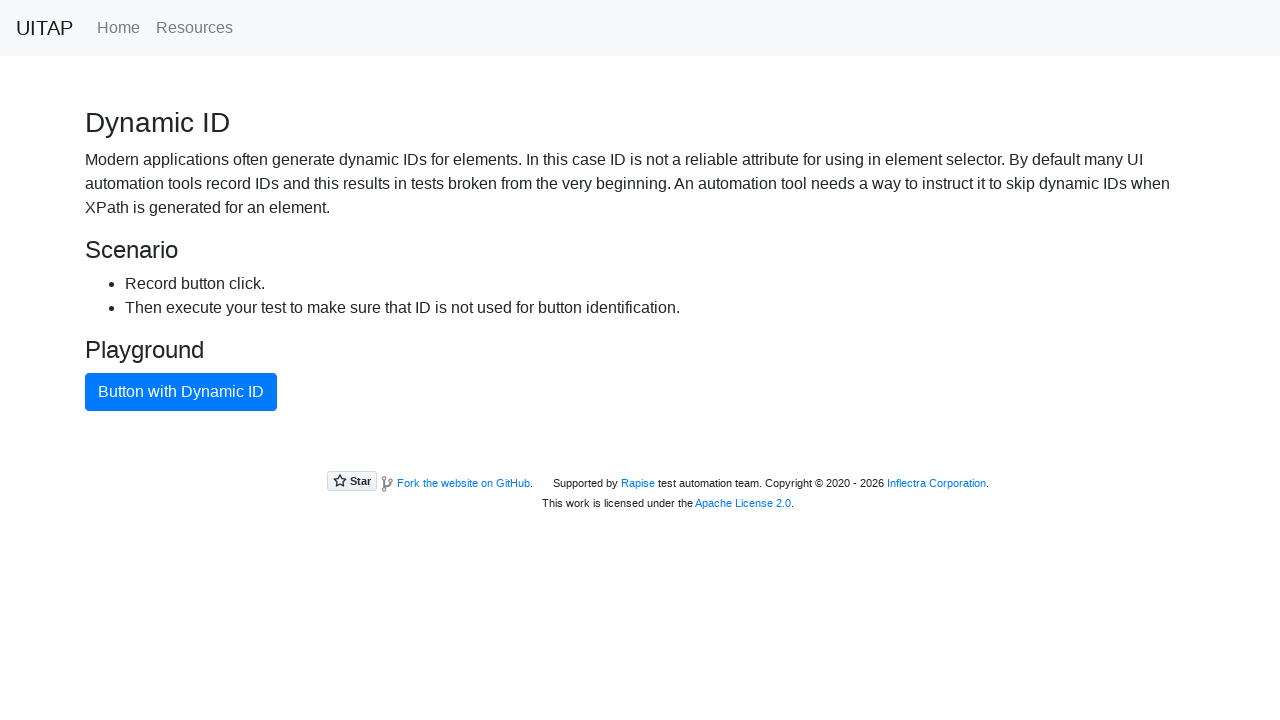

Clicked the primary button with dynamic ID on the dynamic ID test page at (181, 392) on button.btn-primary
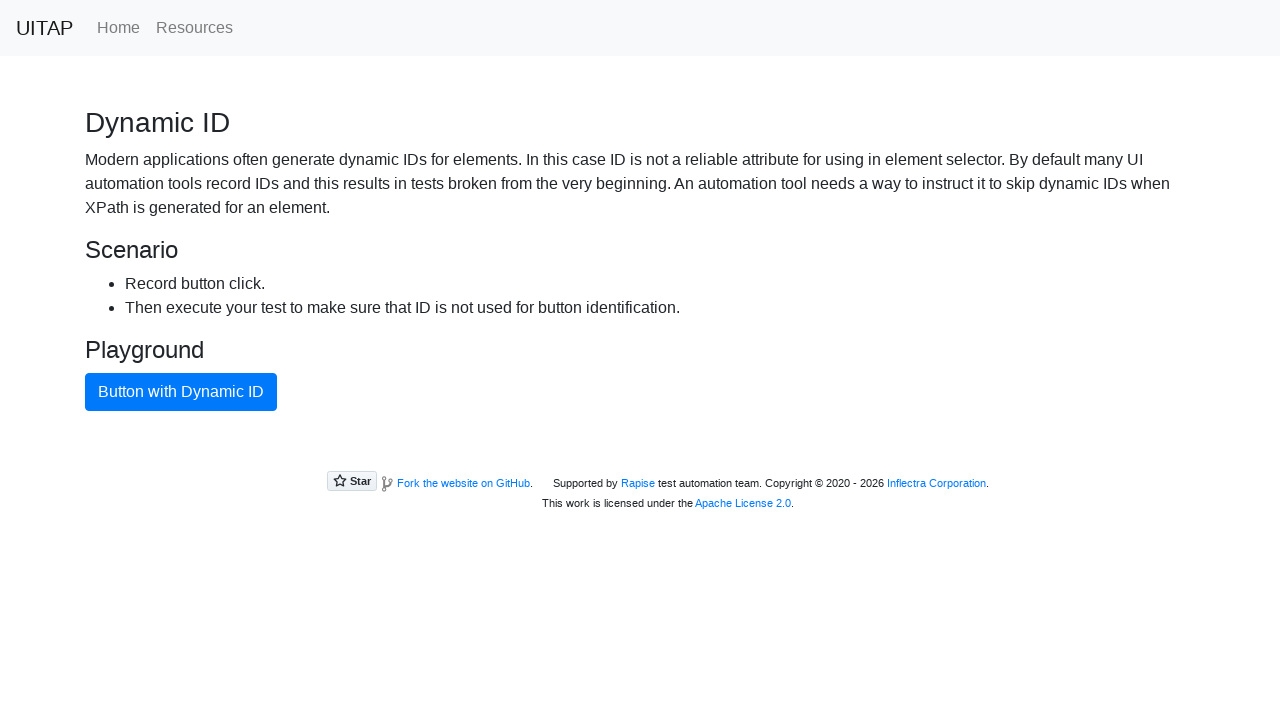

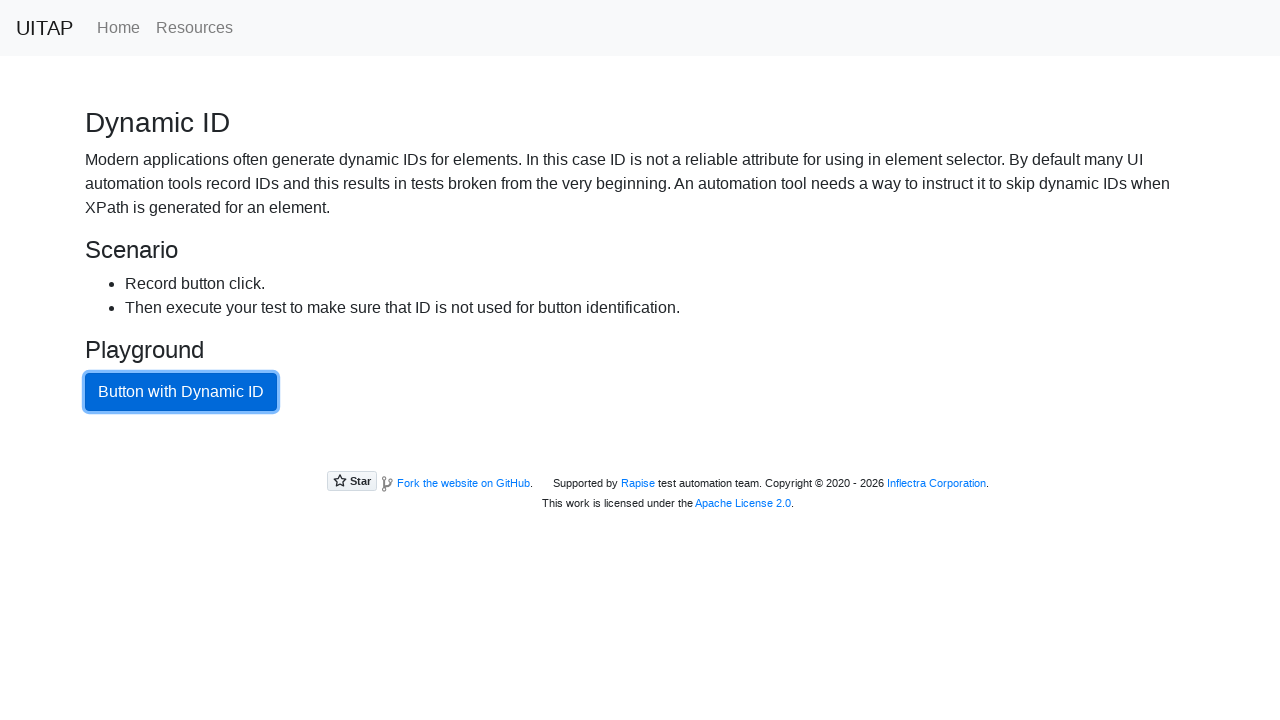